Tests modal popup handling by waiting for and clicking the close button, then refreshing the page and attempting to close the popup again with retry logic for handling stale elements

Starting URL: https://the-internet.herokuapp.com/entry_ad

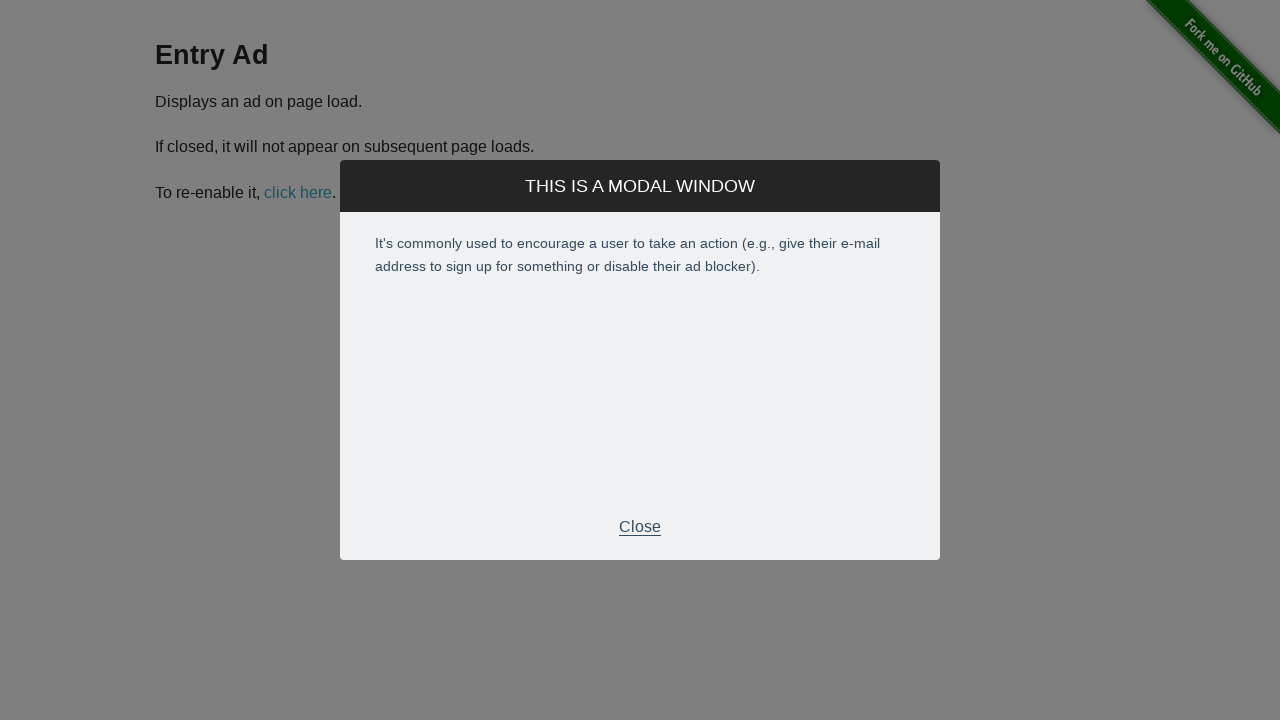

Waited for modal close button to become visible
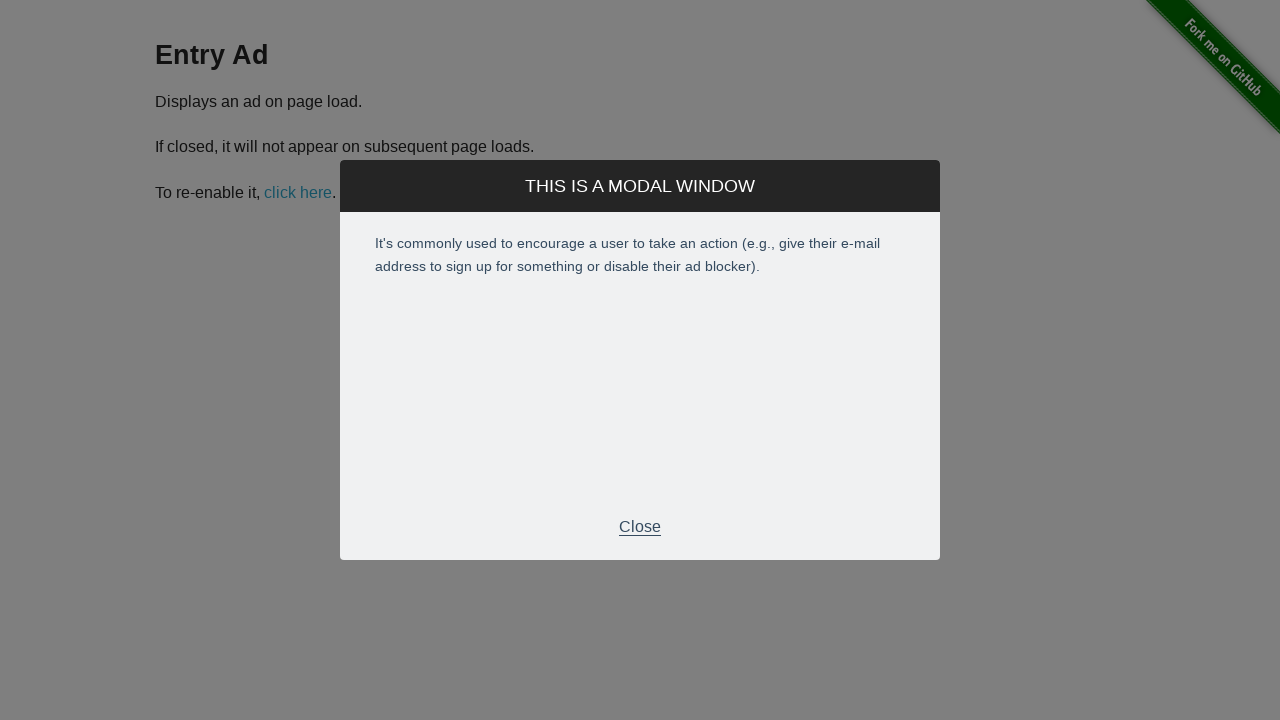

Clicked the close button to dismiss the modal popup at (640, 527) on //div[@class='modal-footer']/p
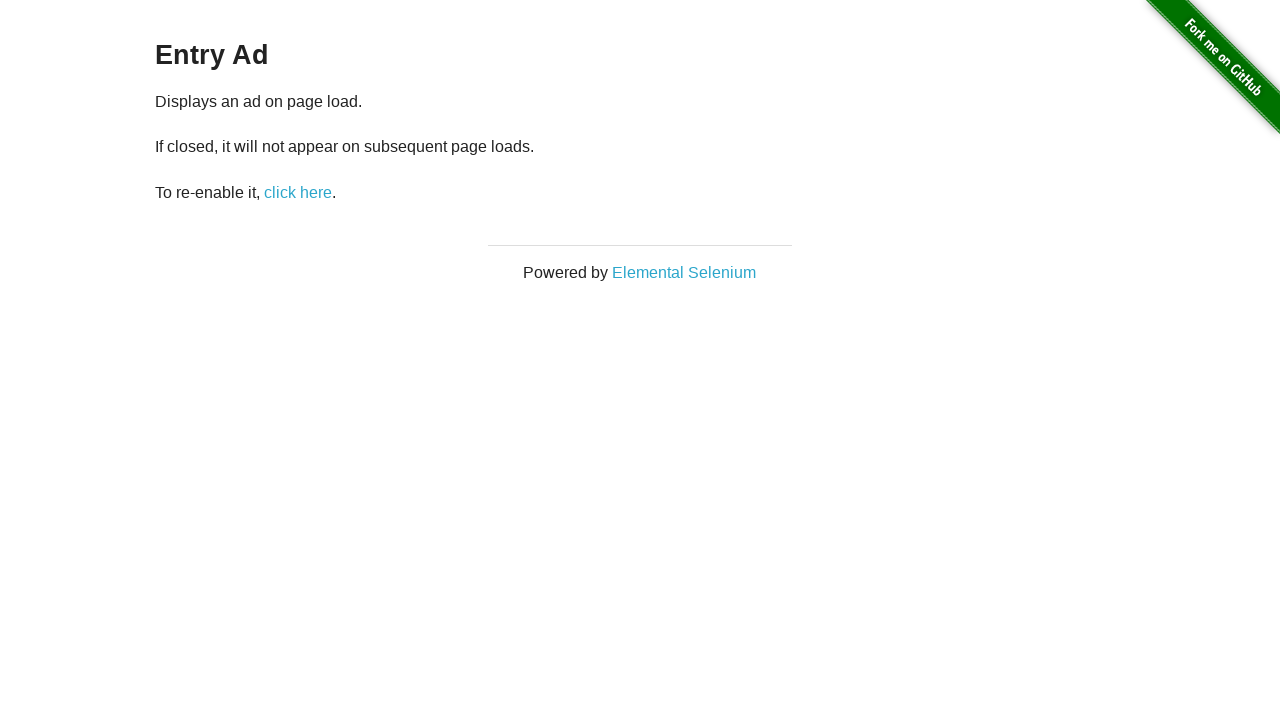

Reloaded the page to trigger the modal again
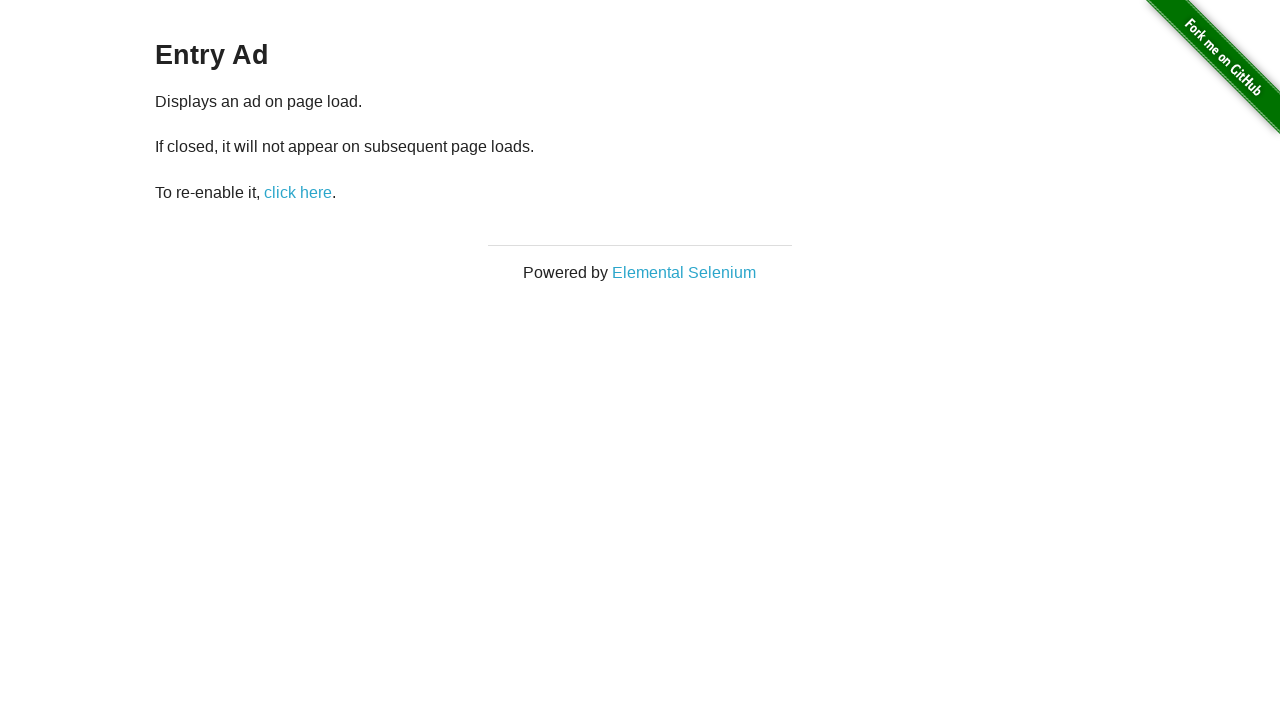

Error encountered on attempt 1 - retrying
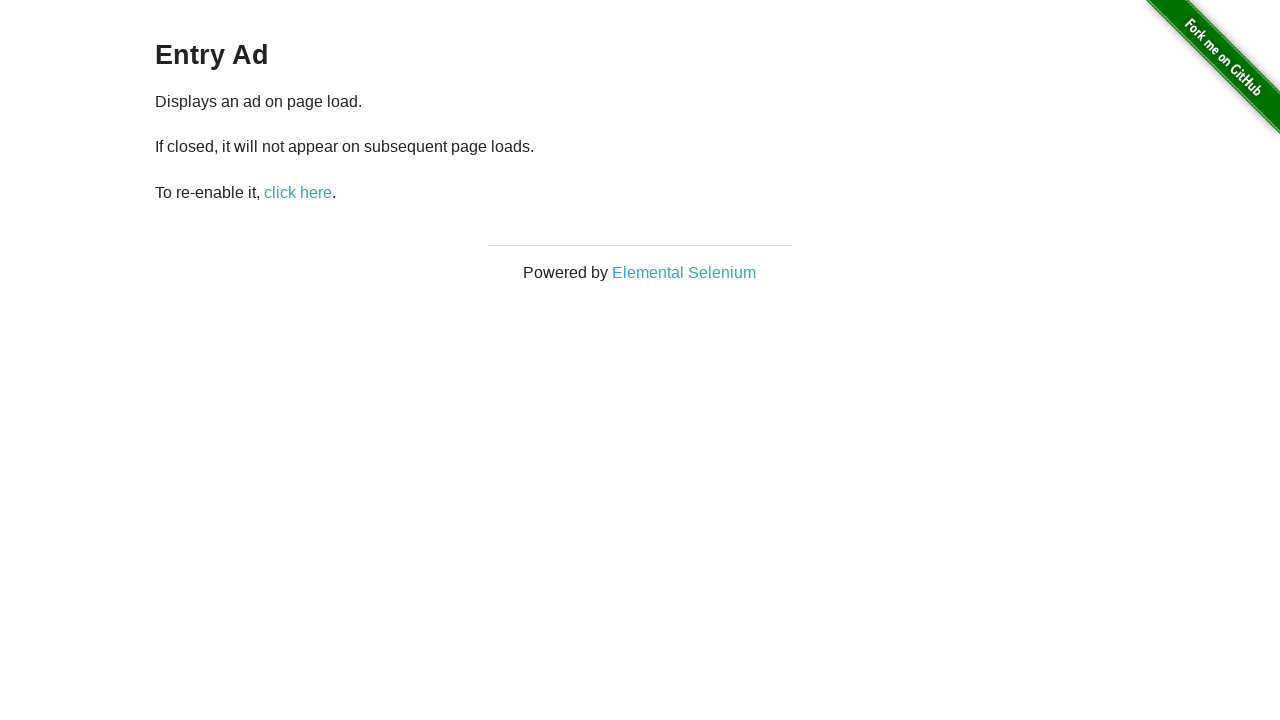

Error encountered on attempt 2 - retrying
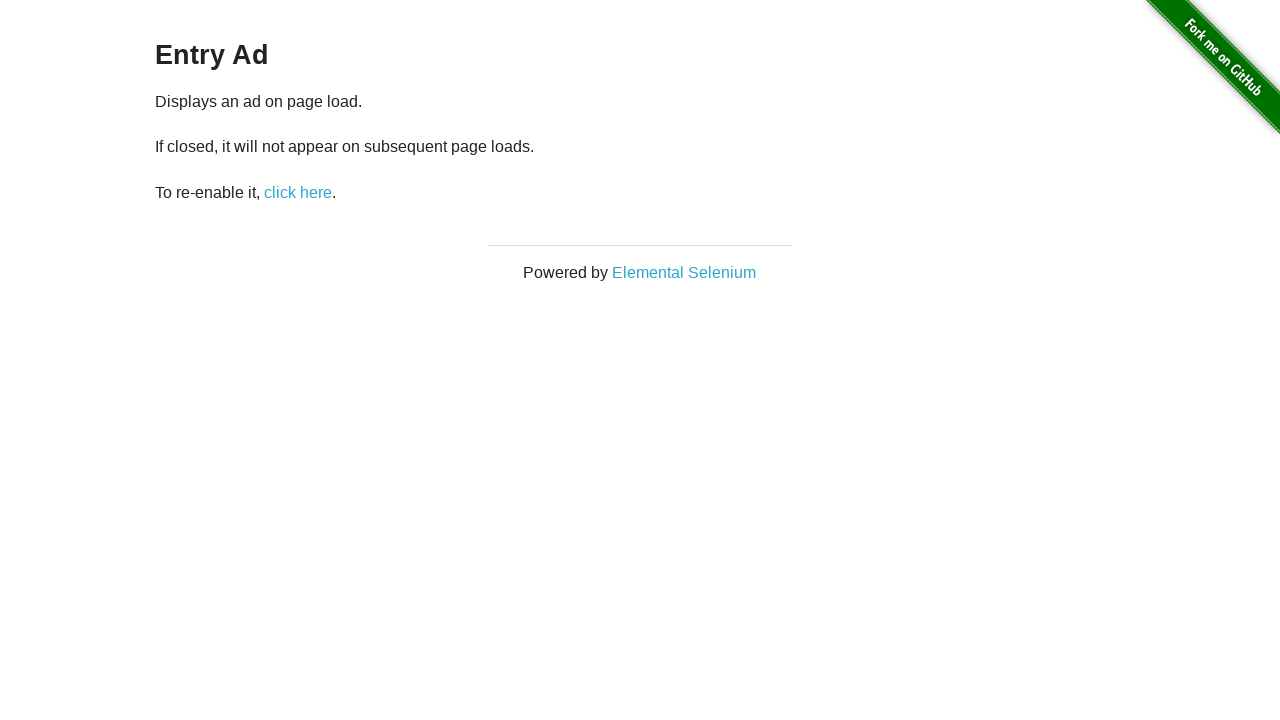

Error clicking close button after 3 attempts - operation failed
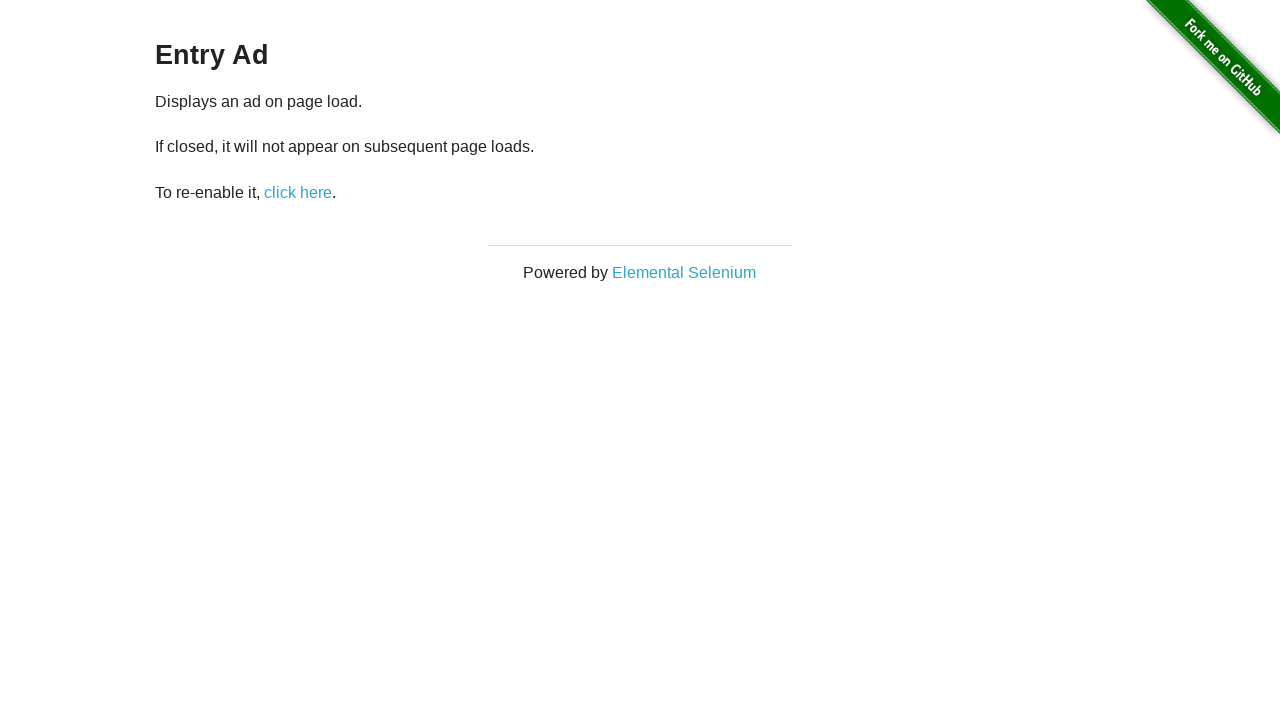

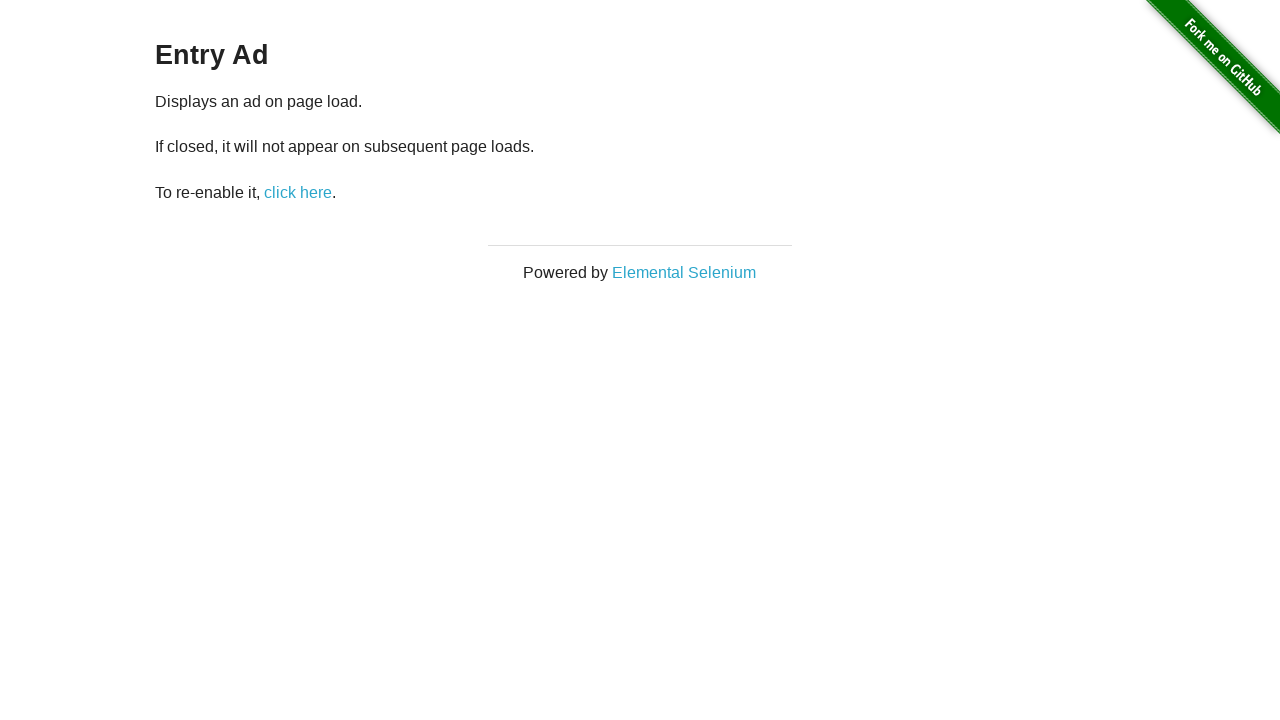